Tests mouse events on a training website by performing left clicks, double clicks, and context clicks (right-click) on various elements, then interacting with a context menu.

Starting URL: https://training-support.net/webelements/mouse-events

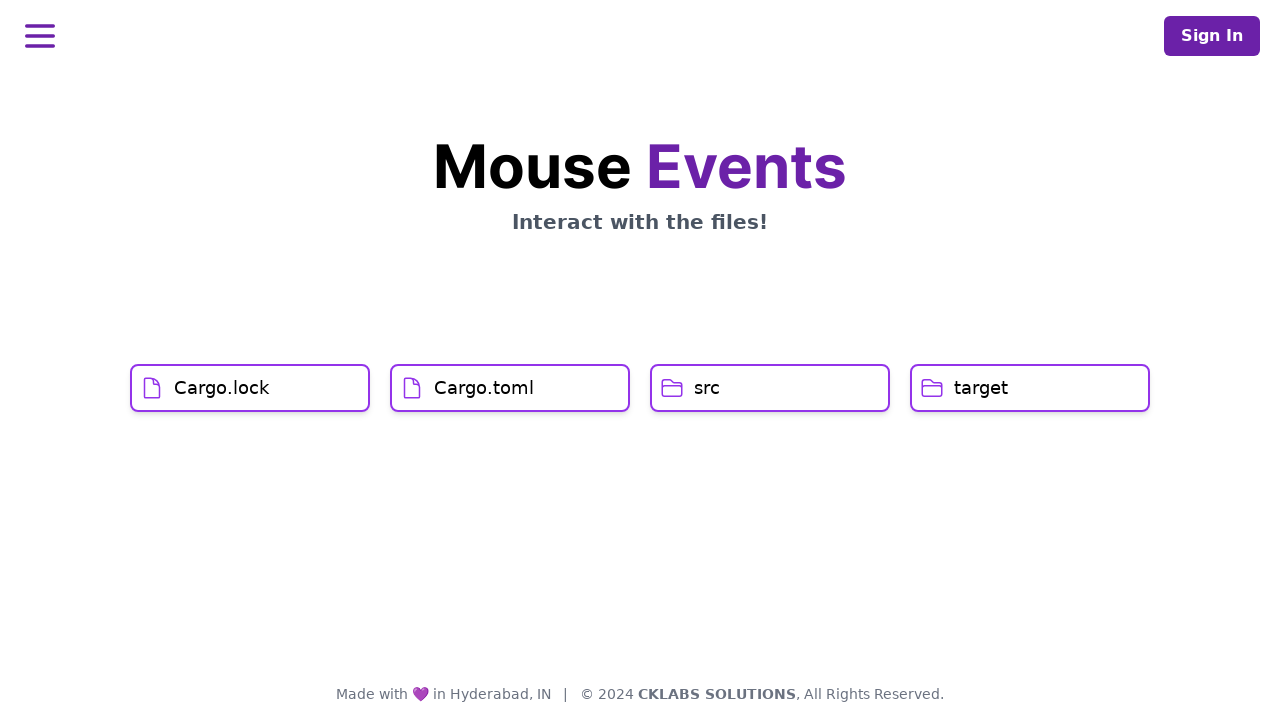

Navigated to mouse events training website
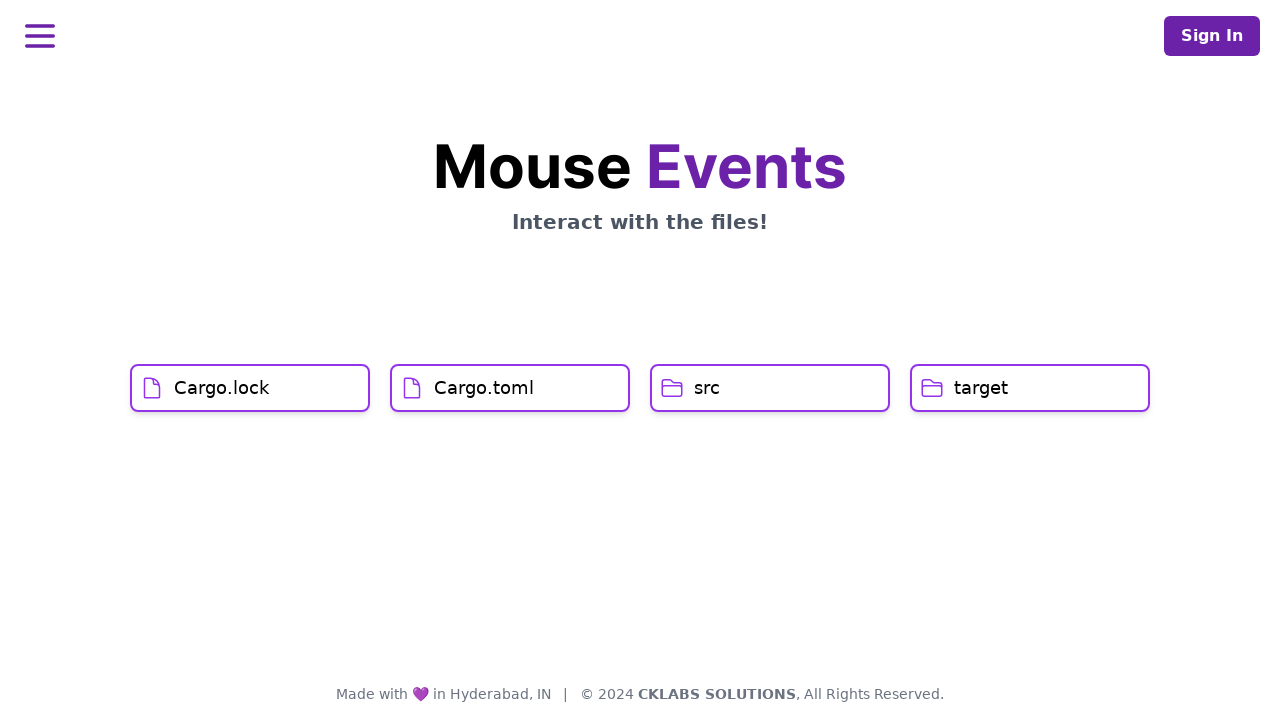

Performed left click on Cargo.lock element at (222, 388) on xpath=//h1[text()='Cargo.lock']
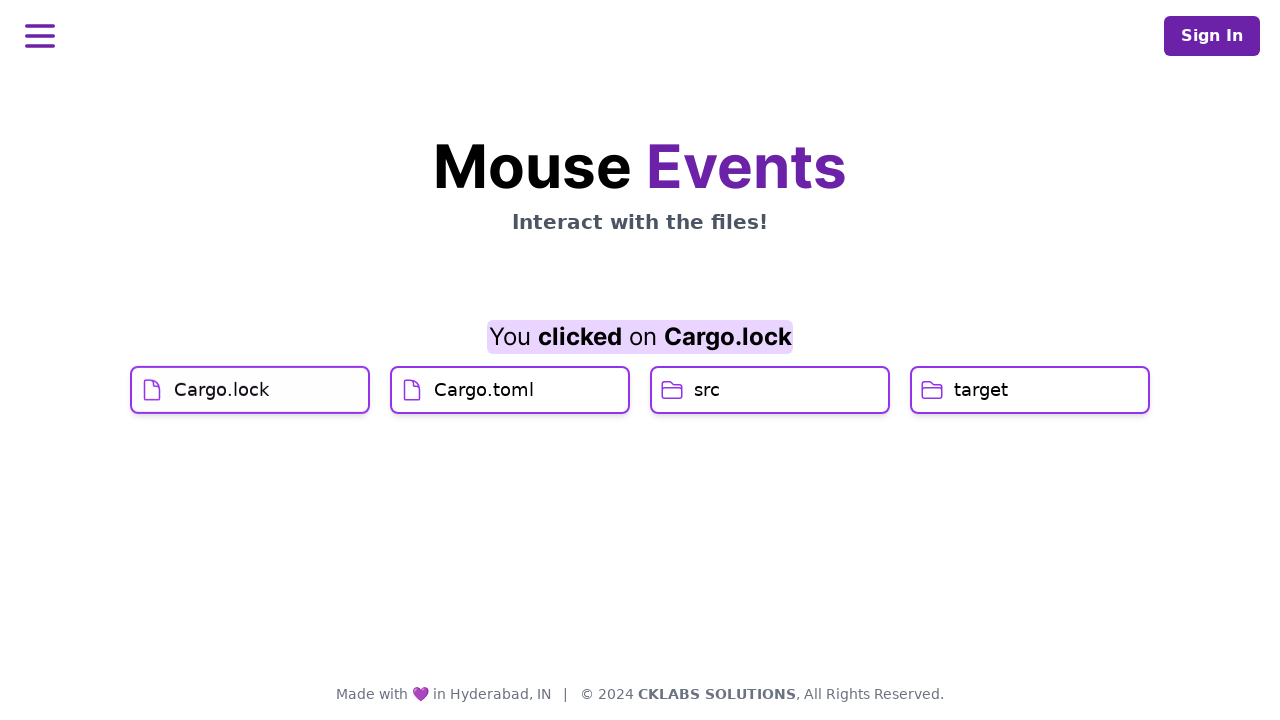

Performed left click on Cargo.toml element at (484, 420) on xpath=//h1[text()='Cargo.toml']
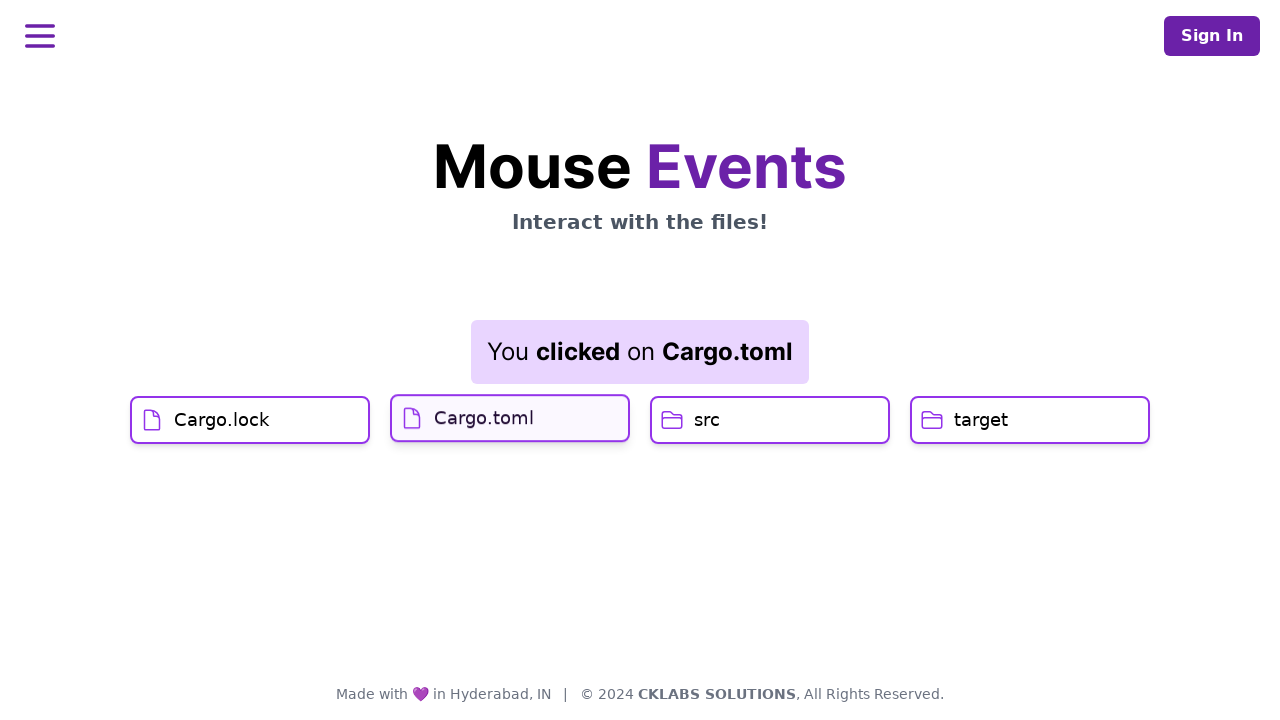

Result element loaded after Cargo.toml click
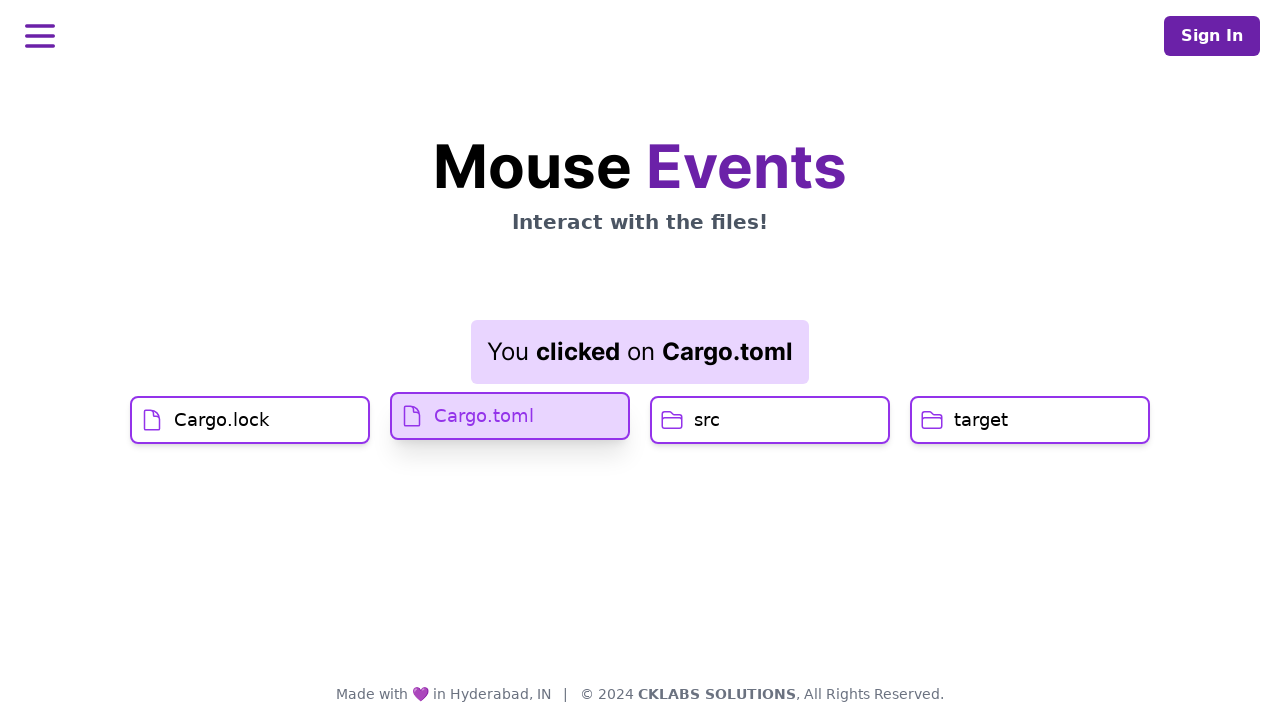

Performed double click on src element at (707, 420) on xpath=//h1[text()='src']
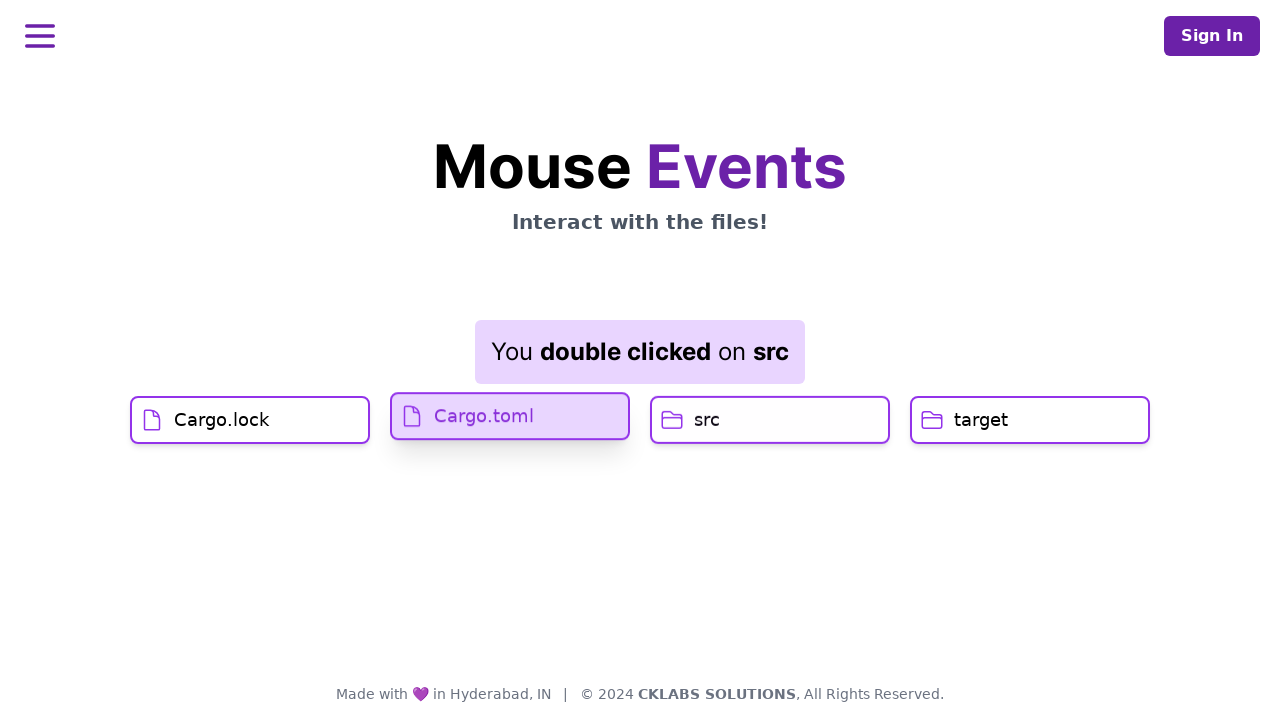

Performed context click (right-click) on target element at (981, 420) on //h1[text()='target']
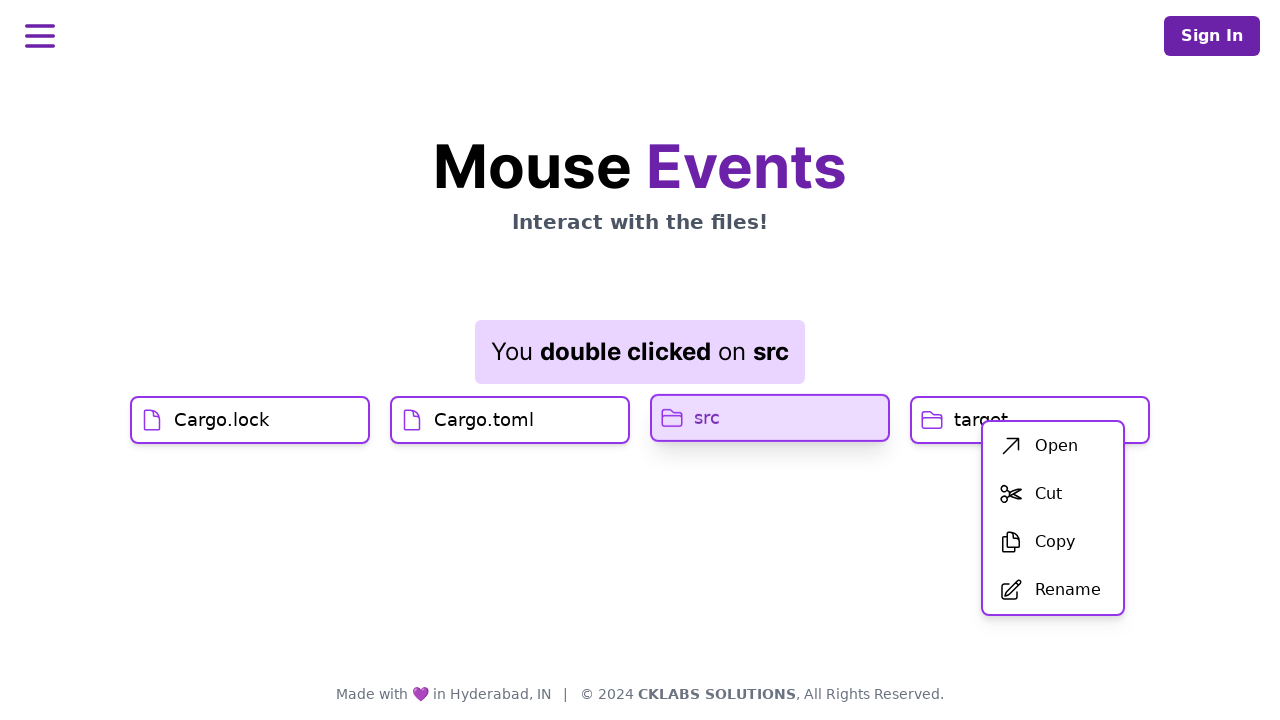

Clicked first item in context menu at (1053, 446) on xpath=//div[@id='menu']/div/ul/li[1]
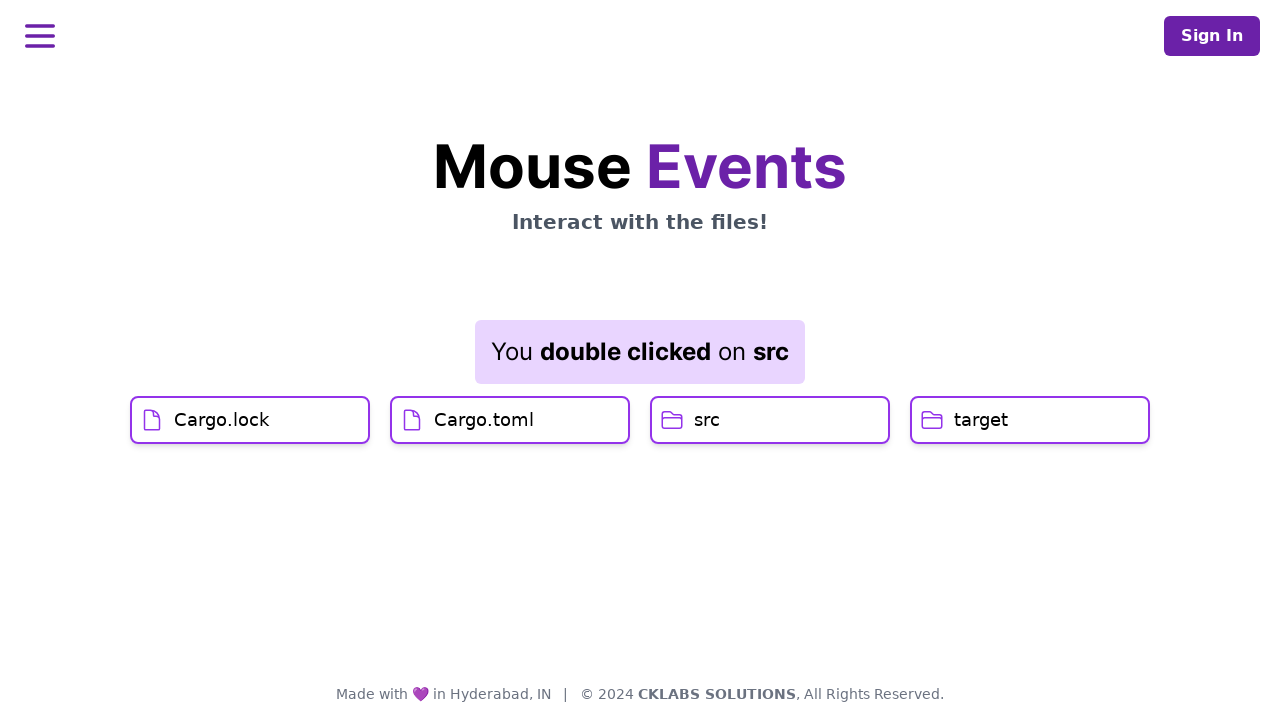

Result element updated after context menu selection
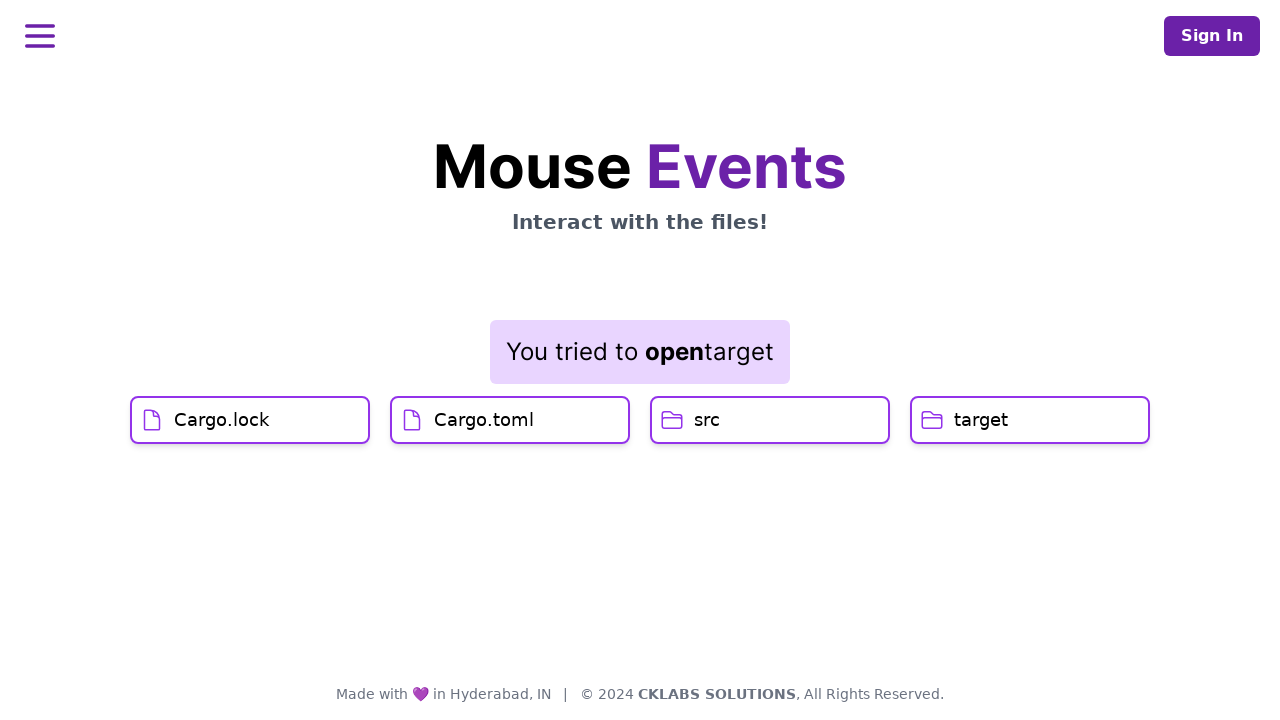

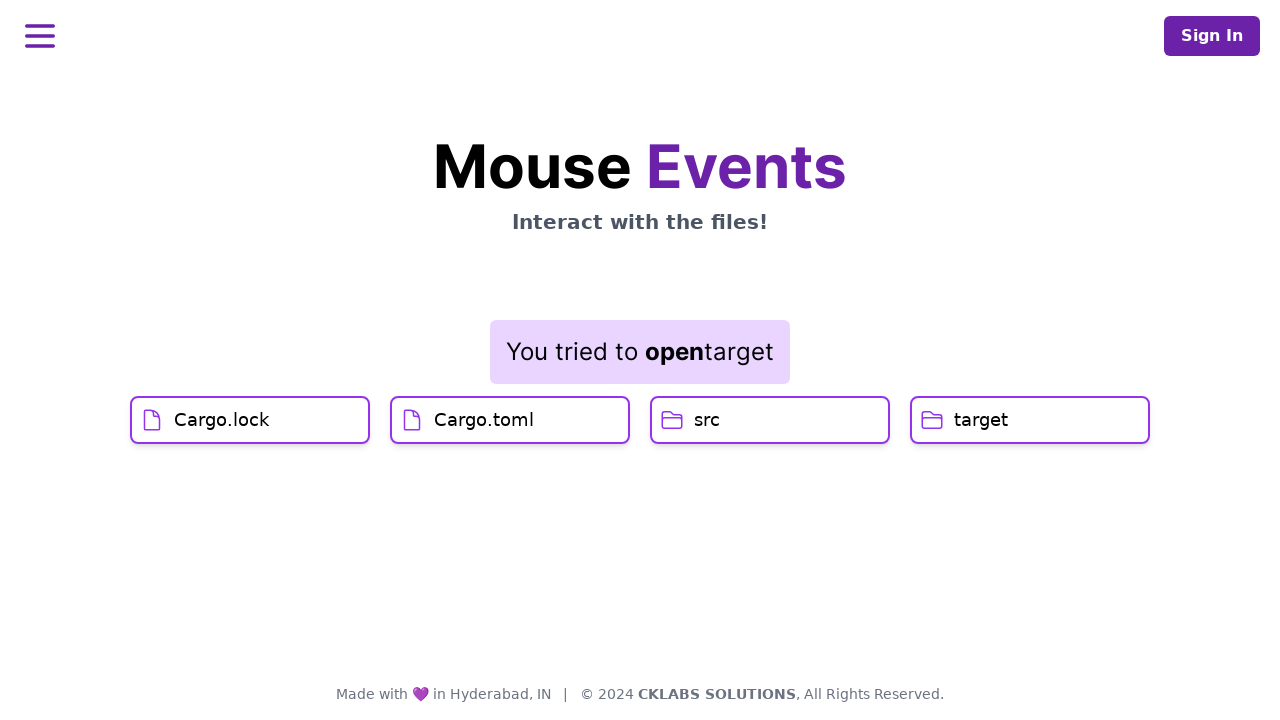